Tests waiting for JavaScript rendering queue using custom condition evaluation, then verifies the message count element displays the expected text.

Starting URL: https://eviltester.github.io/synchole/messages.html

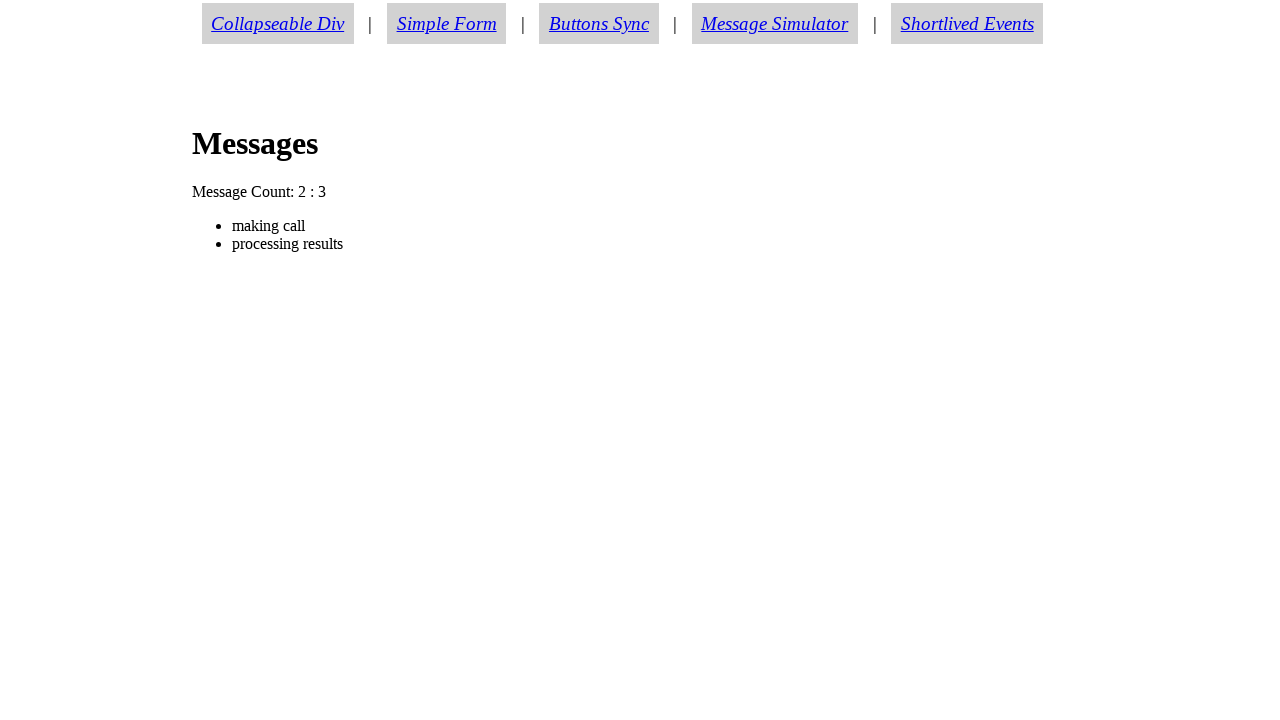

Waited for JavaScript rendering queue to be empty using custom condition evaluation
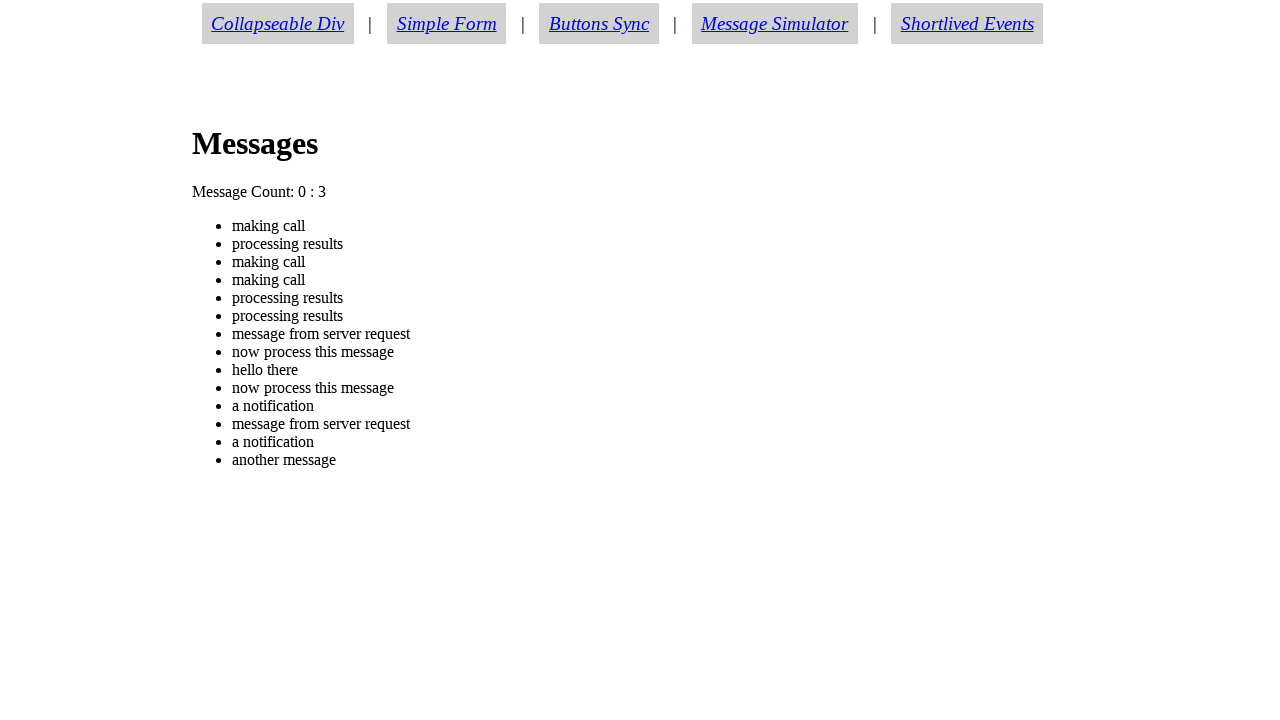

Waited for message count element to display expected text
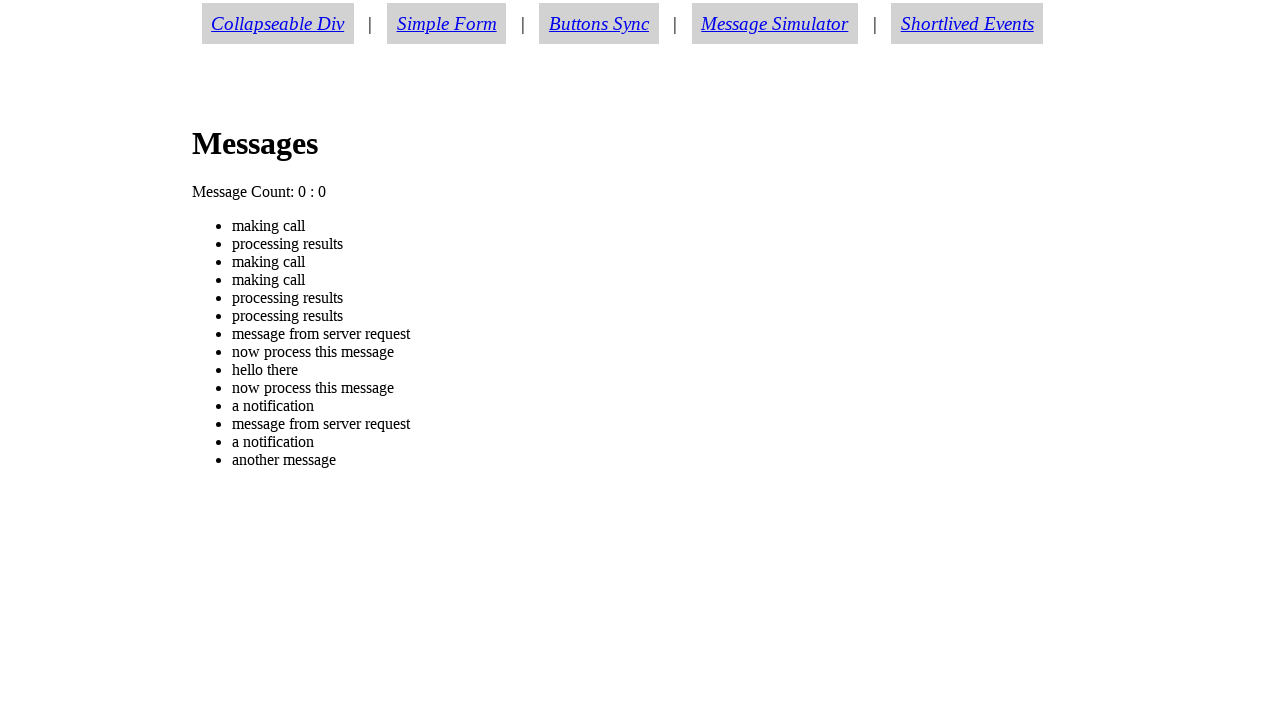

Located the message count element
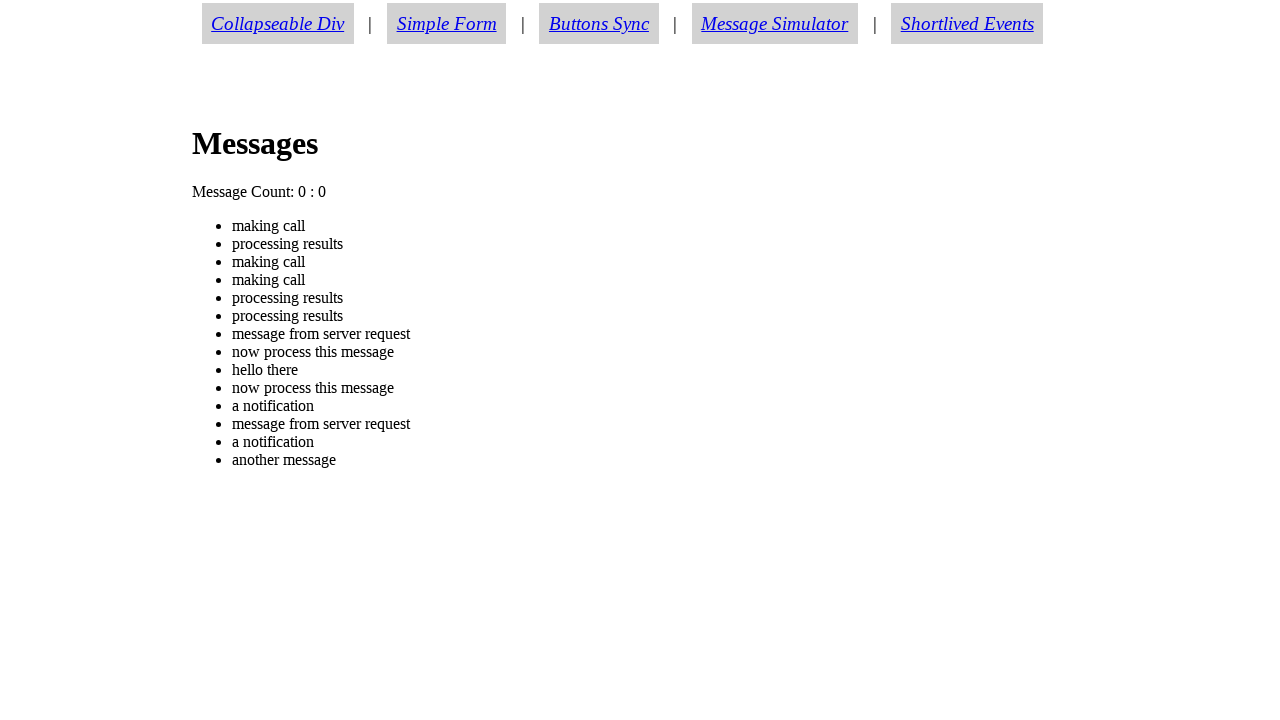

Verified message count element displays 'Message Count: 0 : 0'
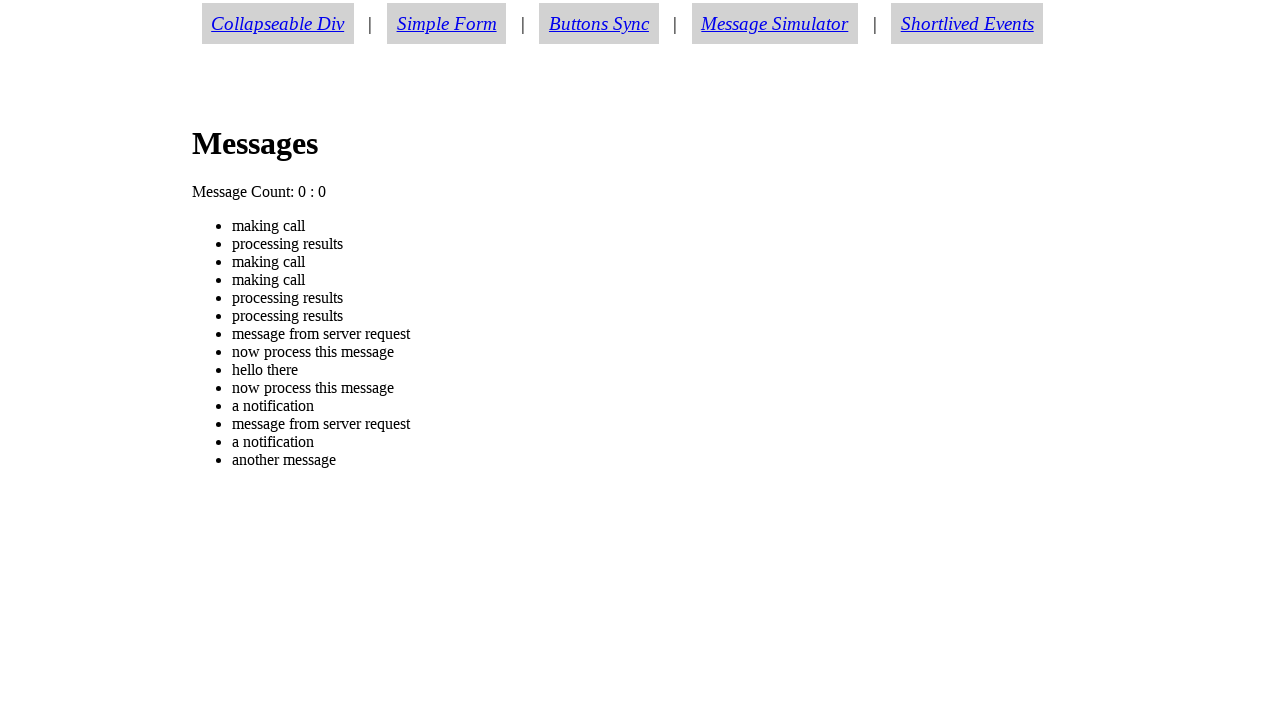

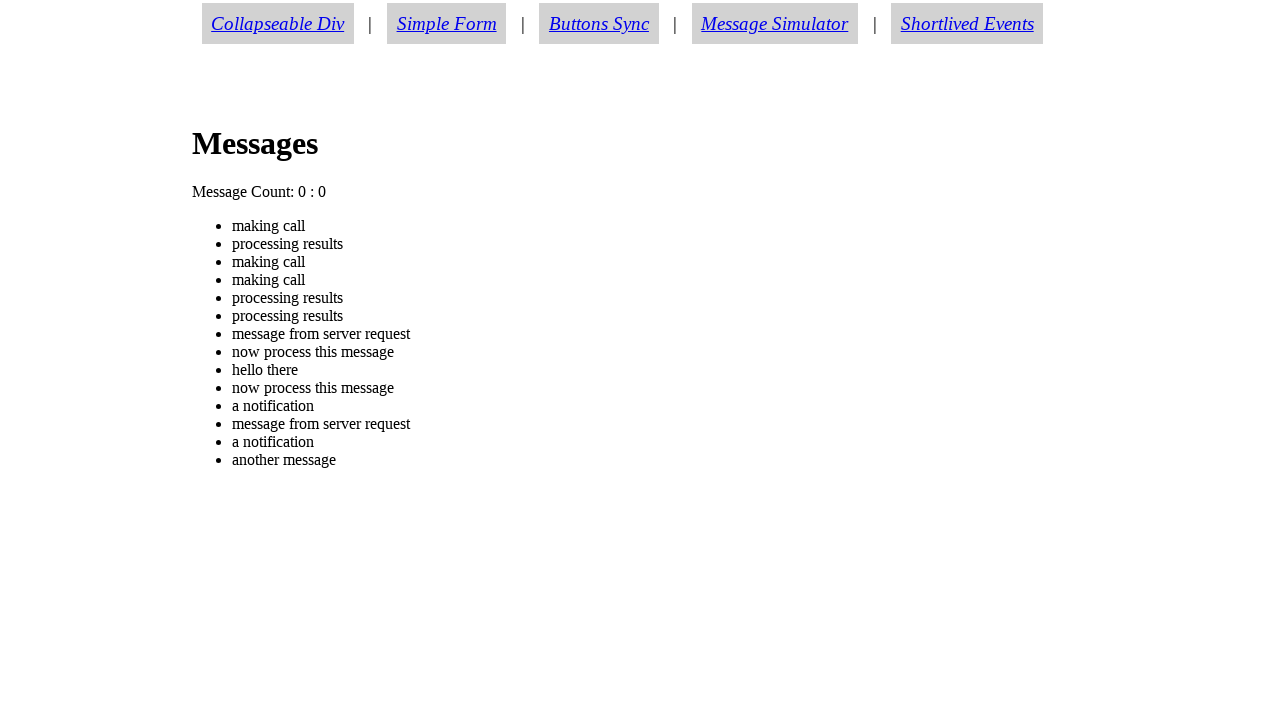